Tests Qiita's search functionality by entering a search query and submitting it using Enter key

Starting URL: https://qiita.com/

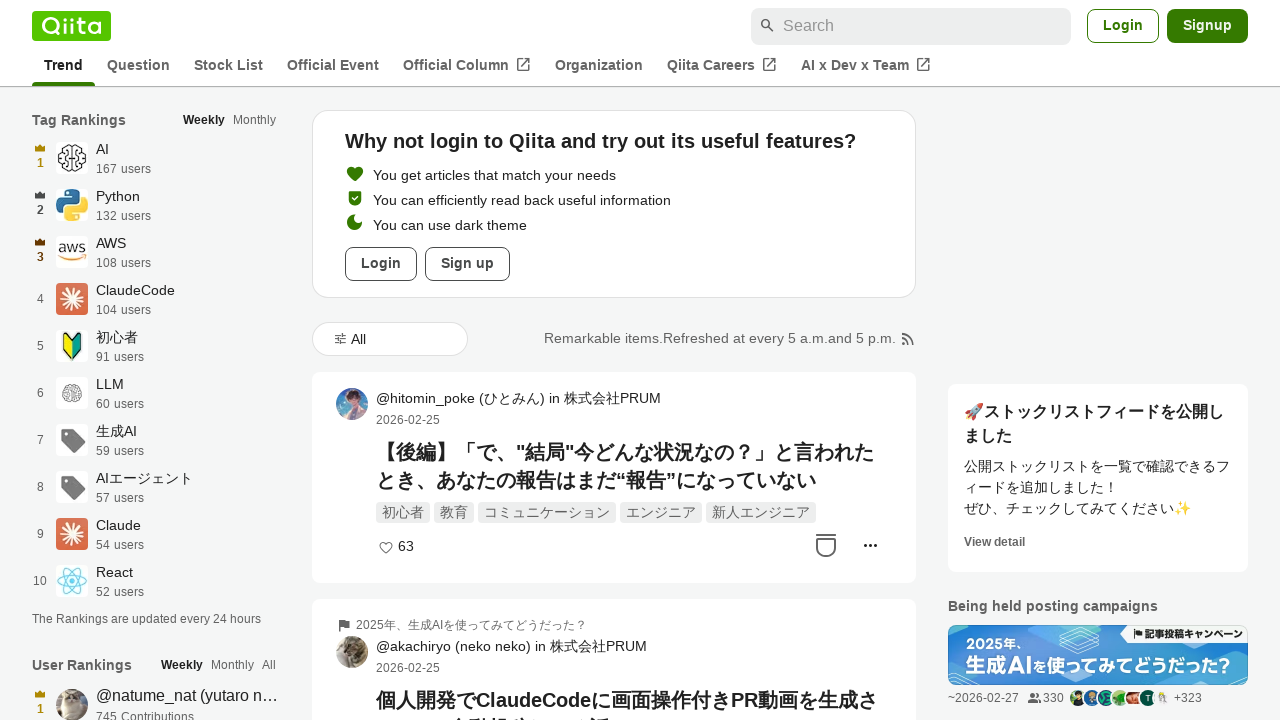

Filled search box with 'selenium automation' query on input[name='q']
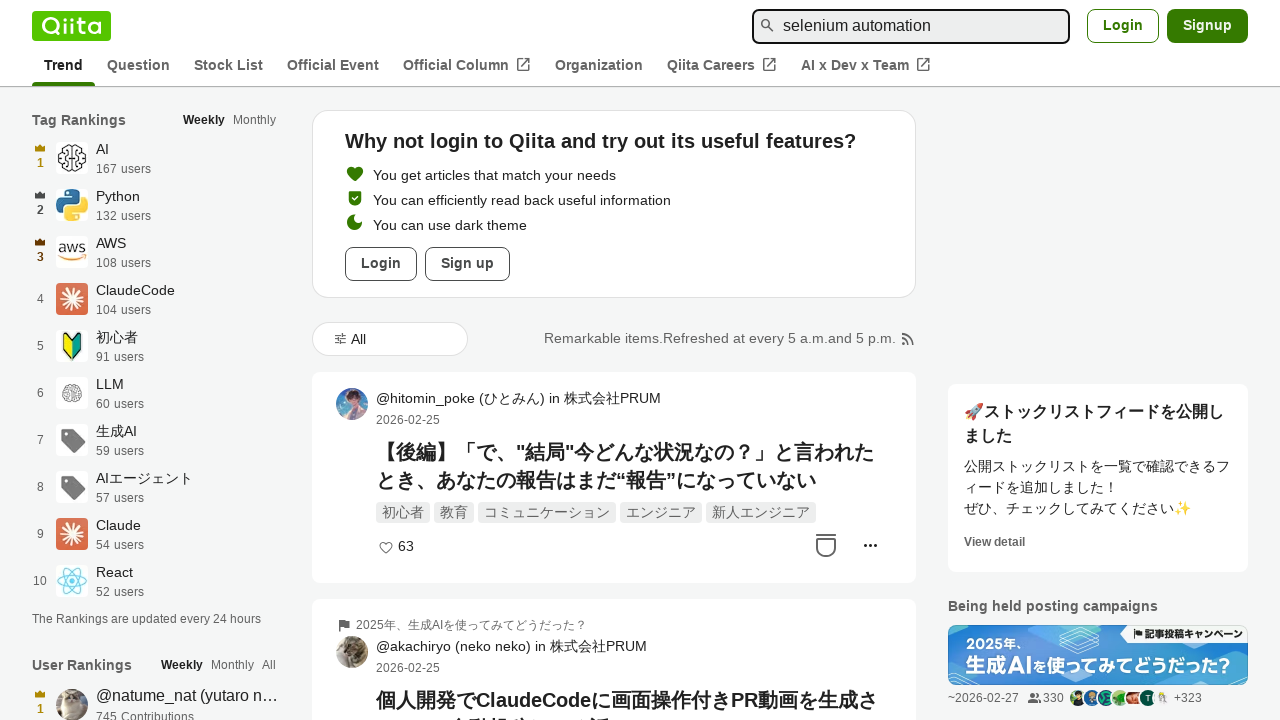

Pressed Enter to submit search query on input[name='q']
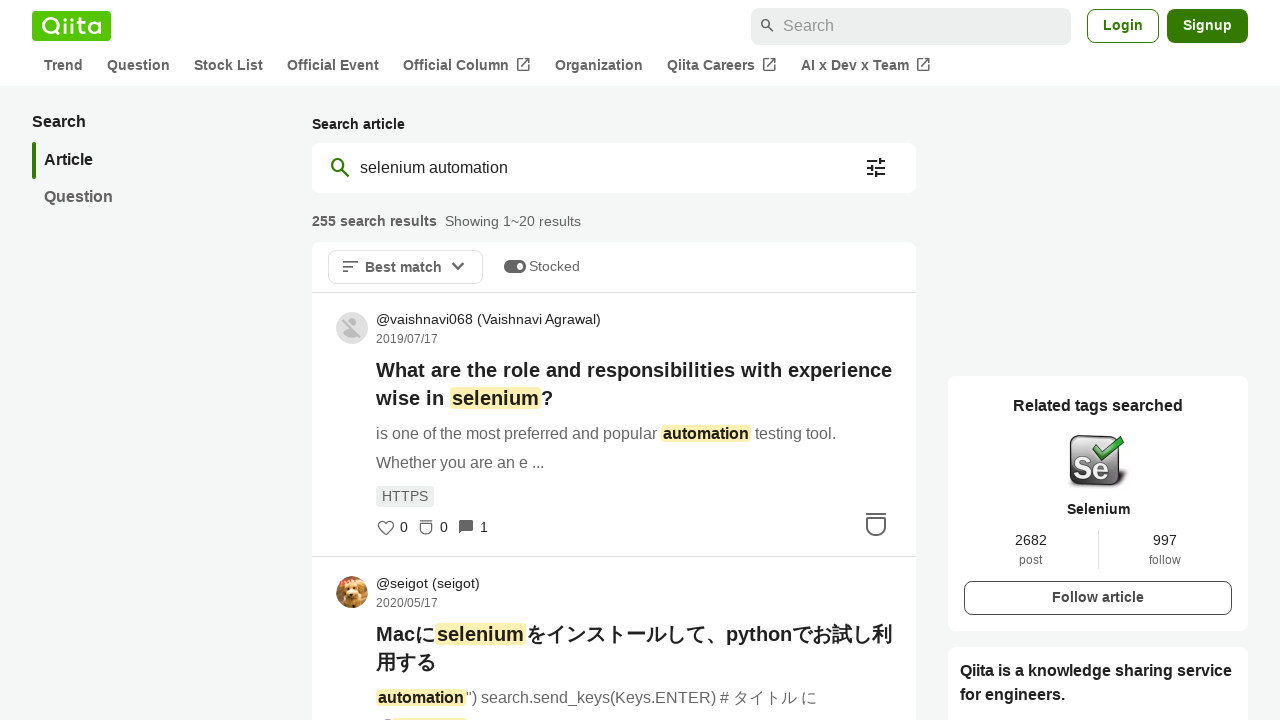

Search results page loaded and network idle
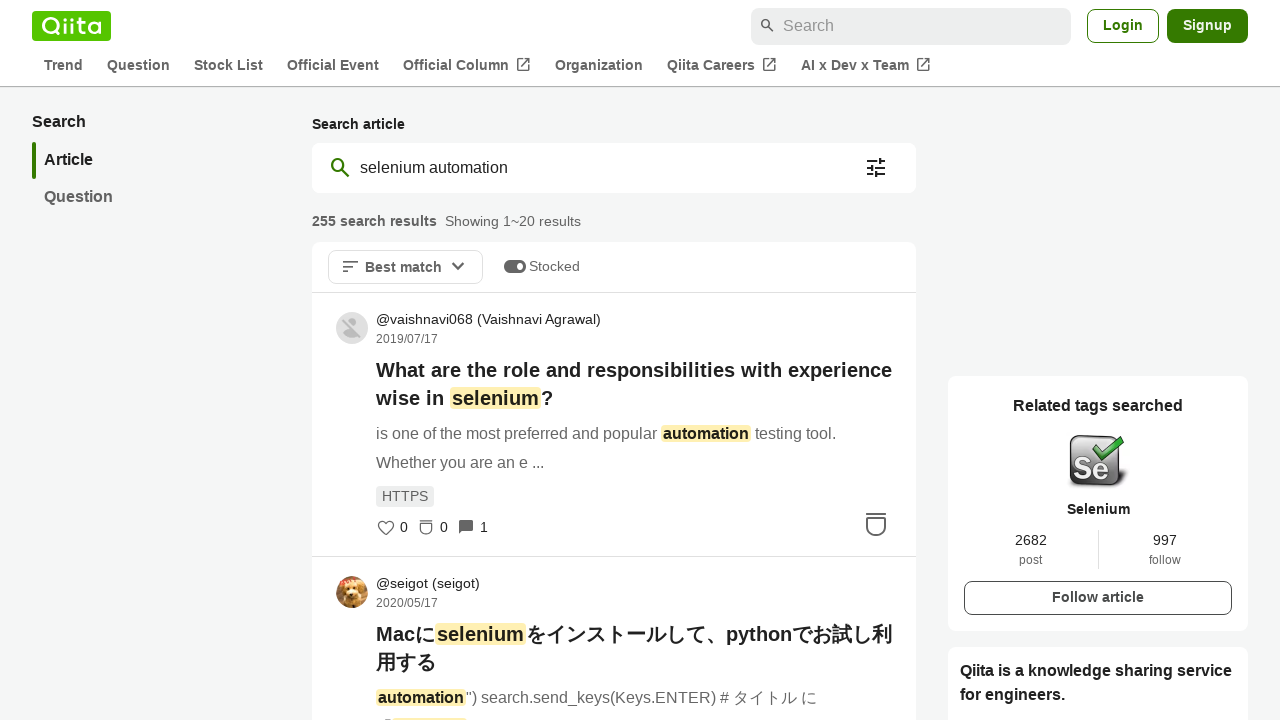

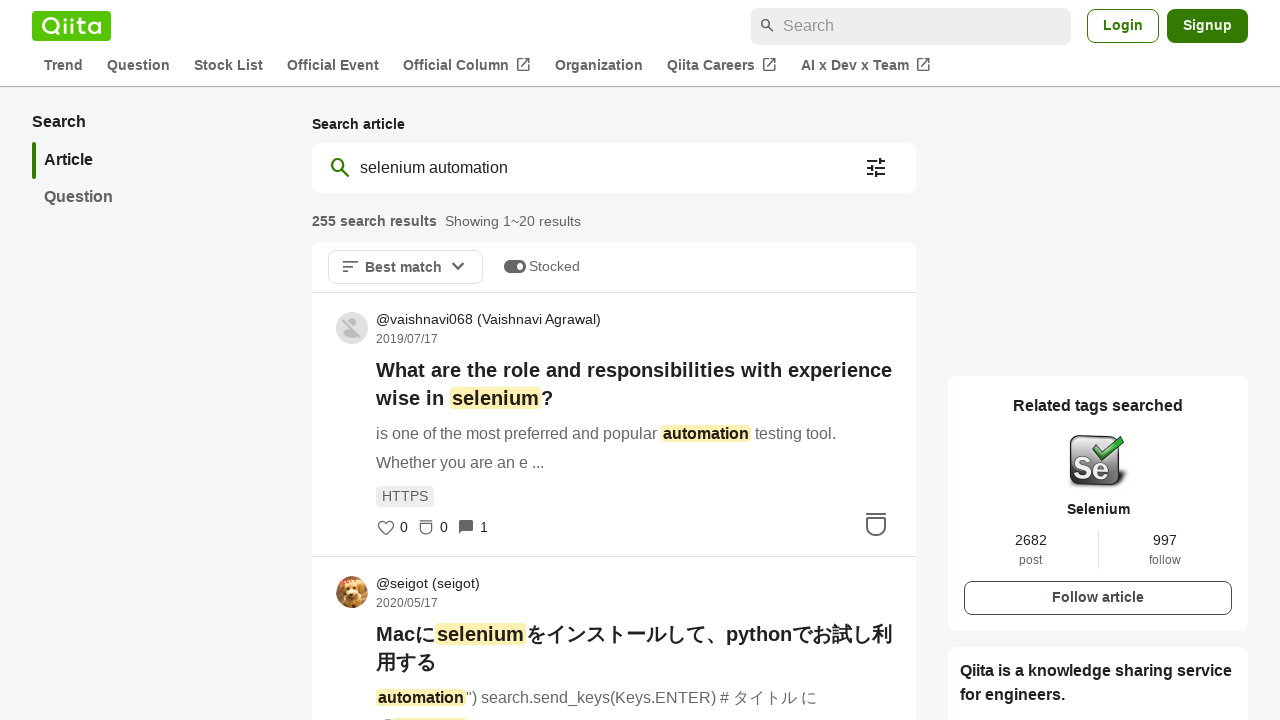